Tests jQuery UI selectable by selecting a range of items

Starting URL: http://jqueryui.com/selectable/

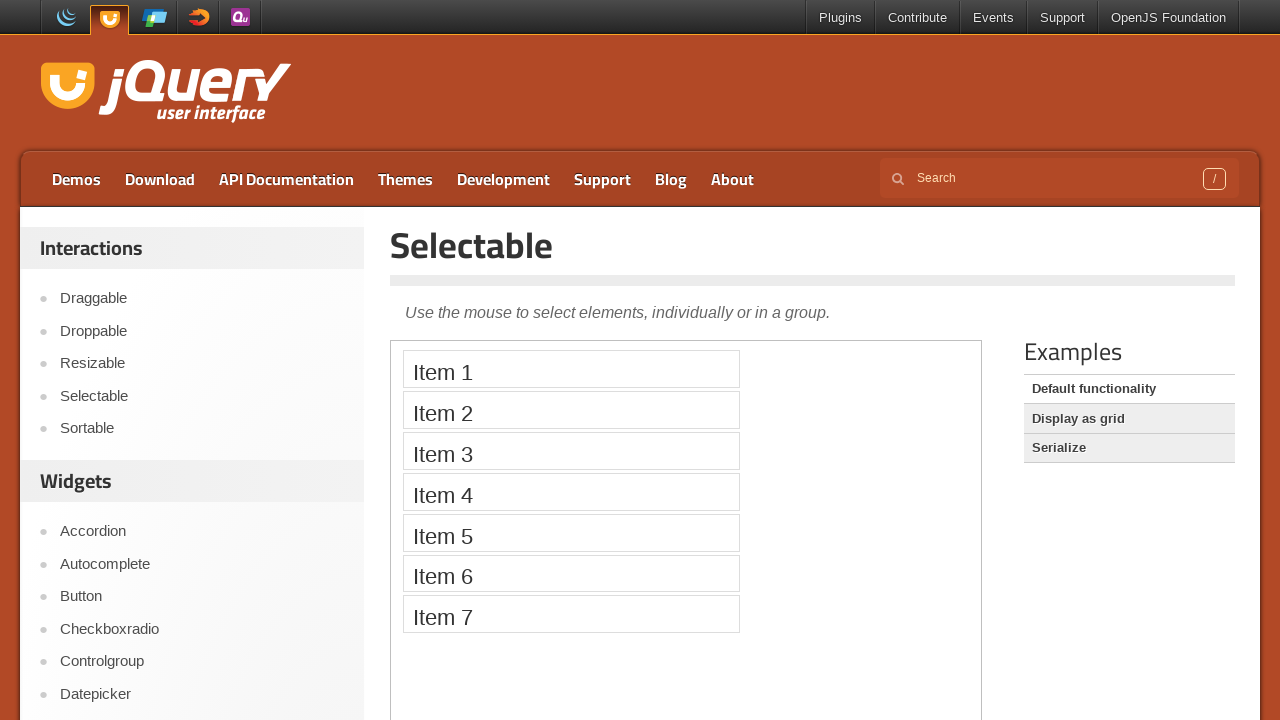

Located demo iframe for jQuery UI selectable
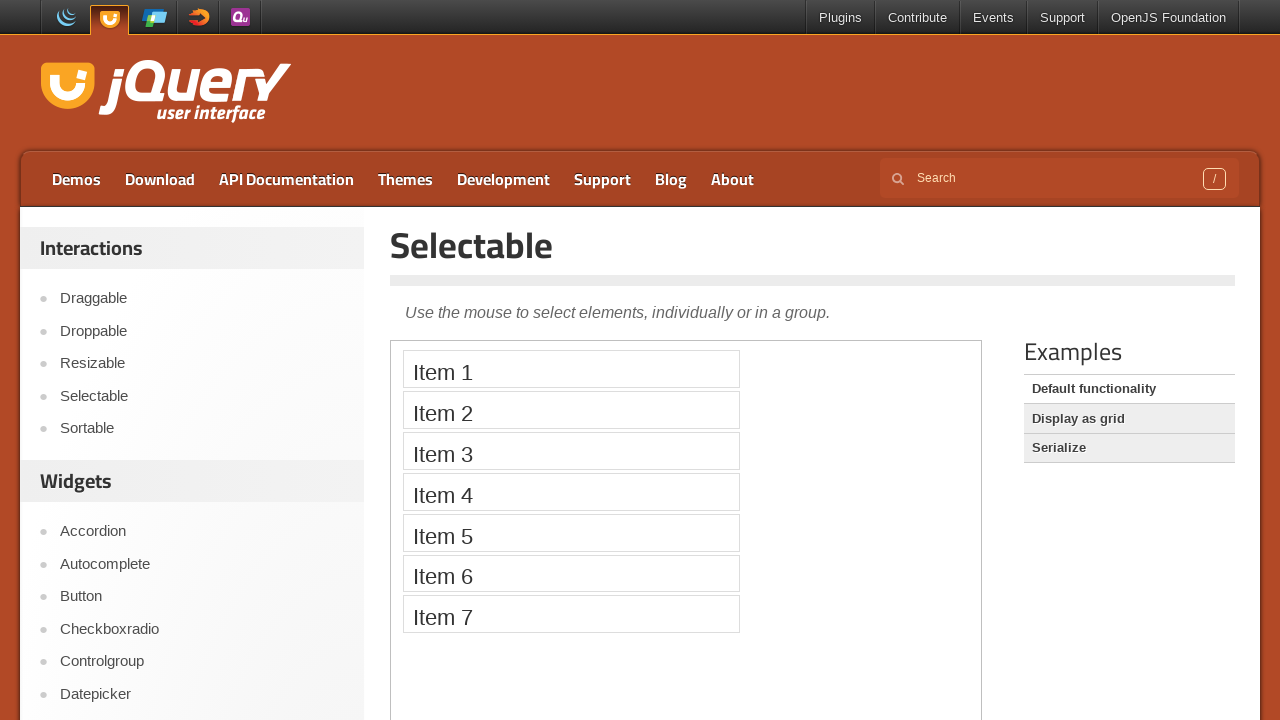

Located selectable list items
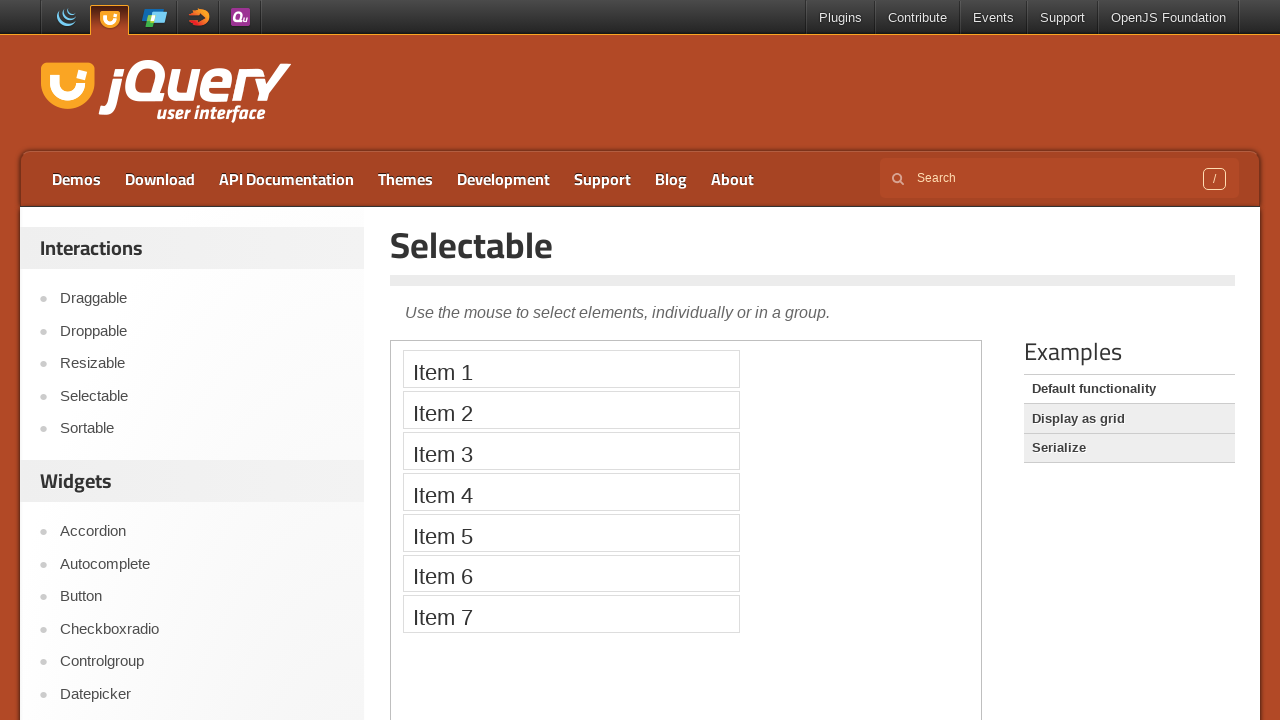

Retrieved bounding box for item 1
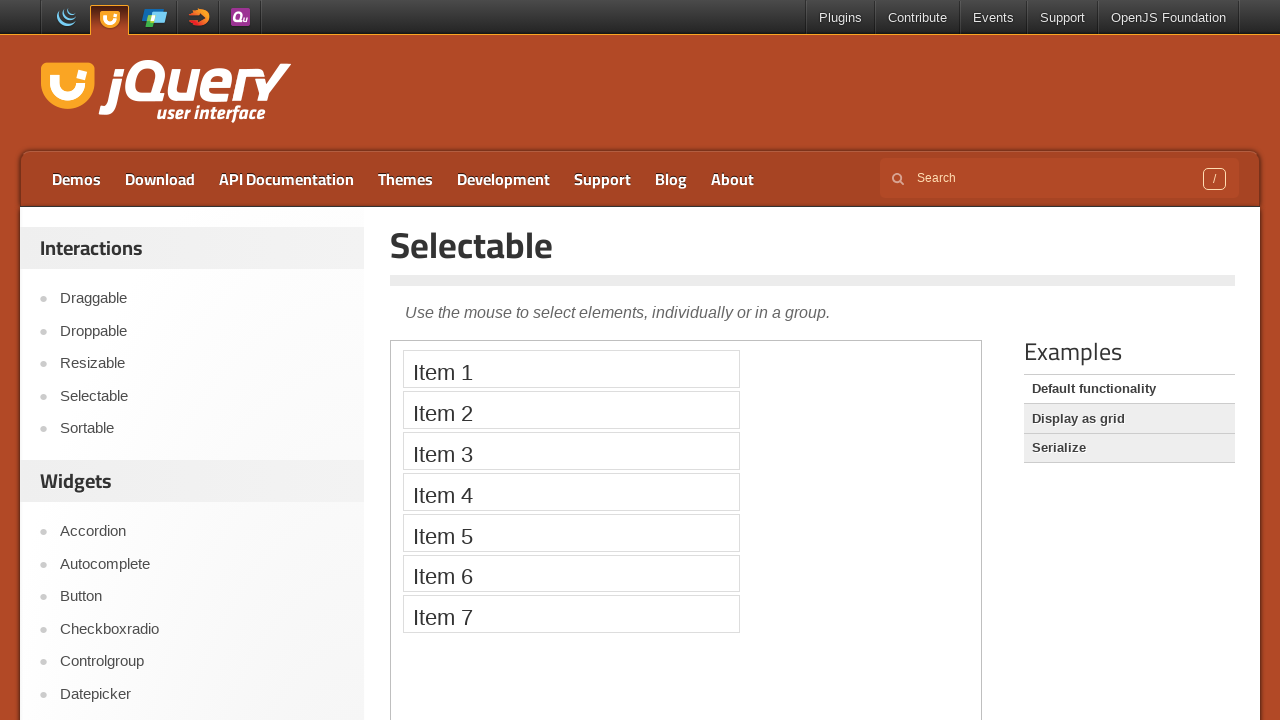

Retrieved bounding box for item 4
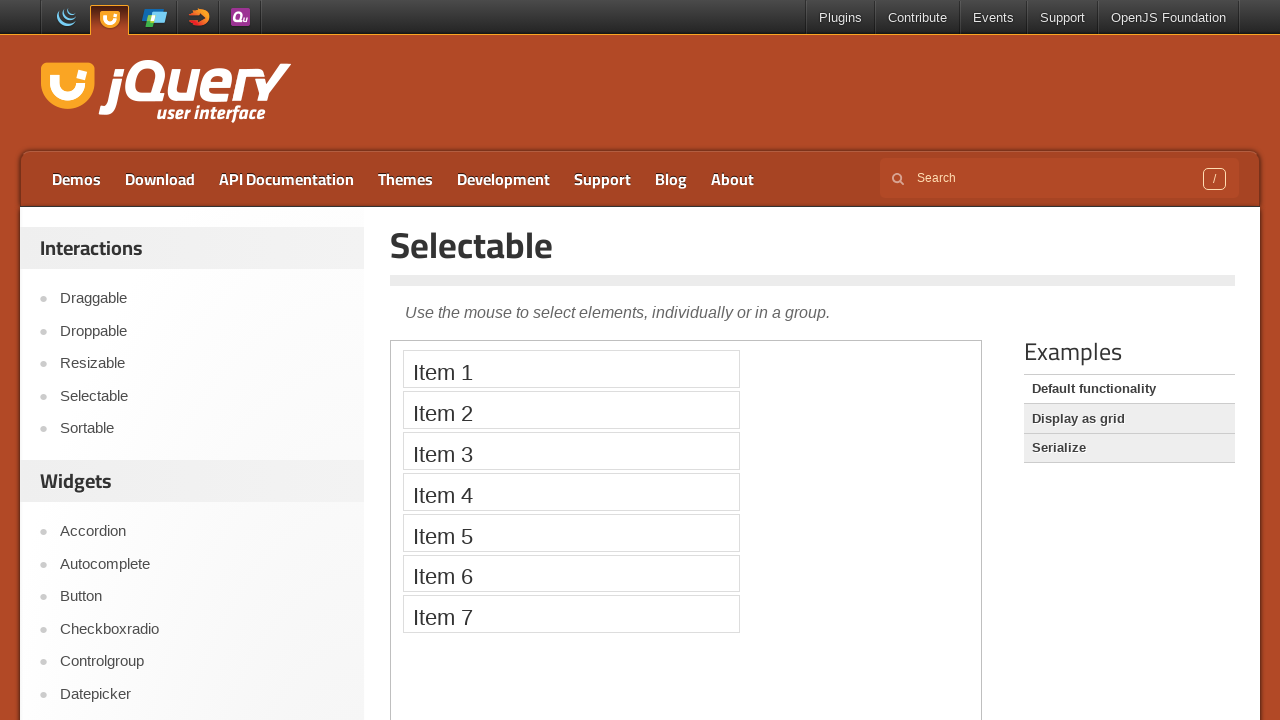

Moved mouse to center of item 1 at (571, 410)
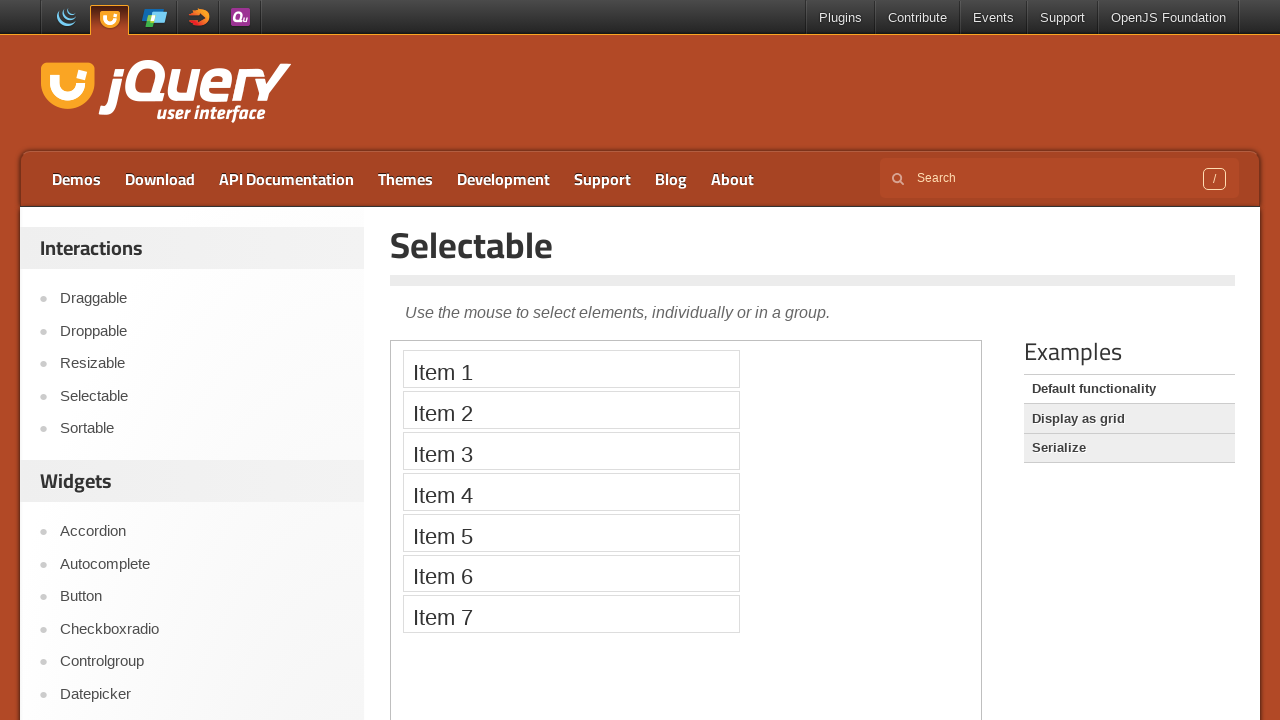

Pressed mouse button down at item 1 at (571, 410)
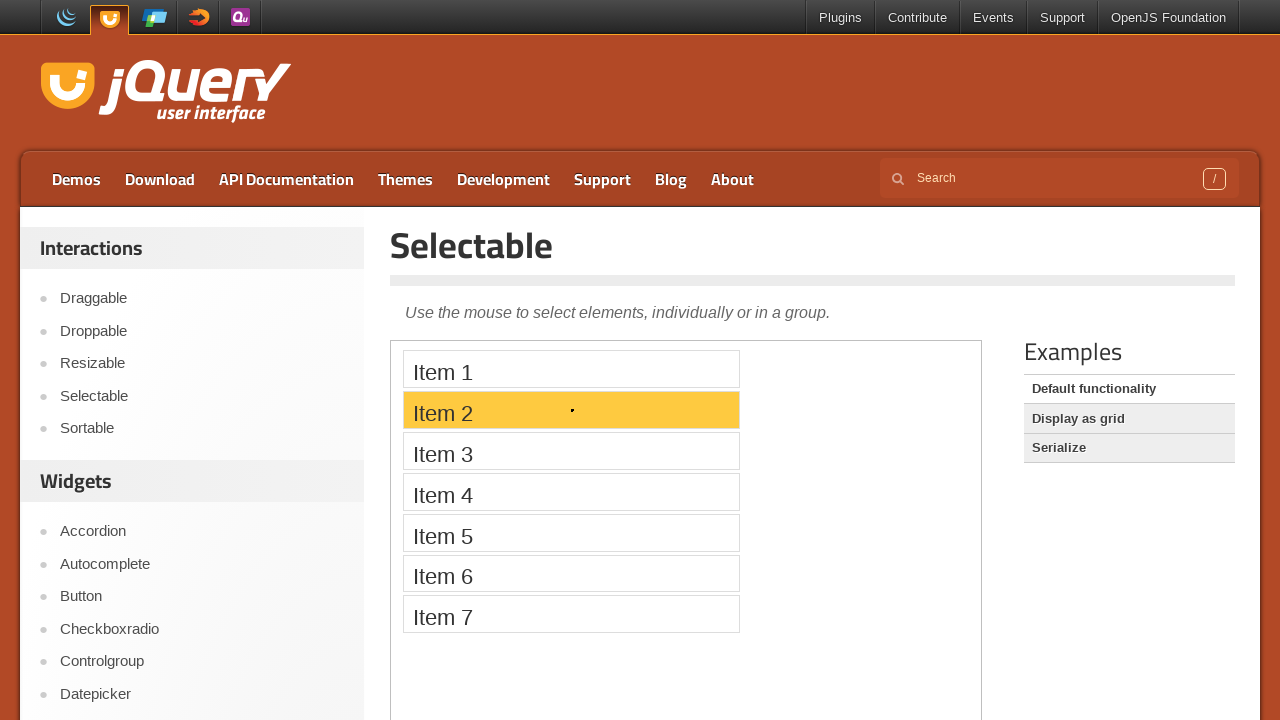

Dragged mouse to center of item 4 at (571, 532)
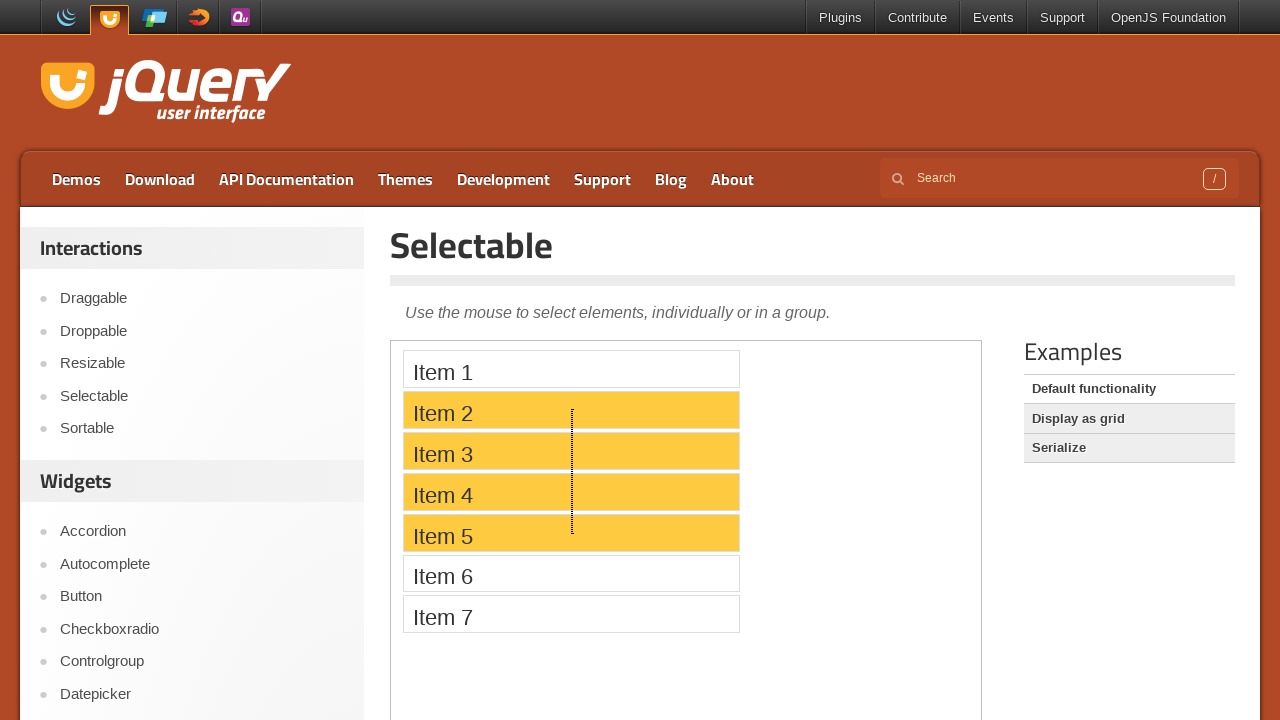

Released mouse button to complete selection of items 1-4 at (571, 532)
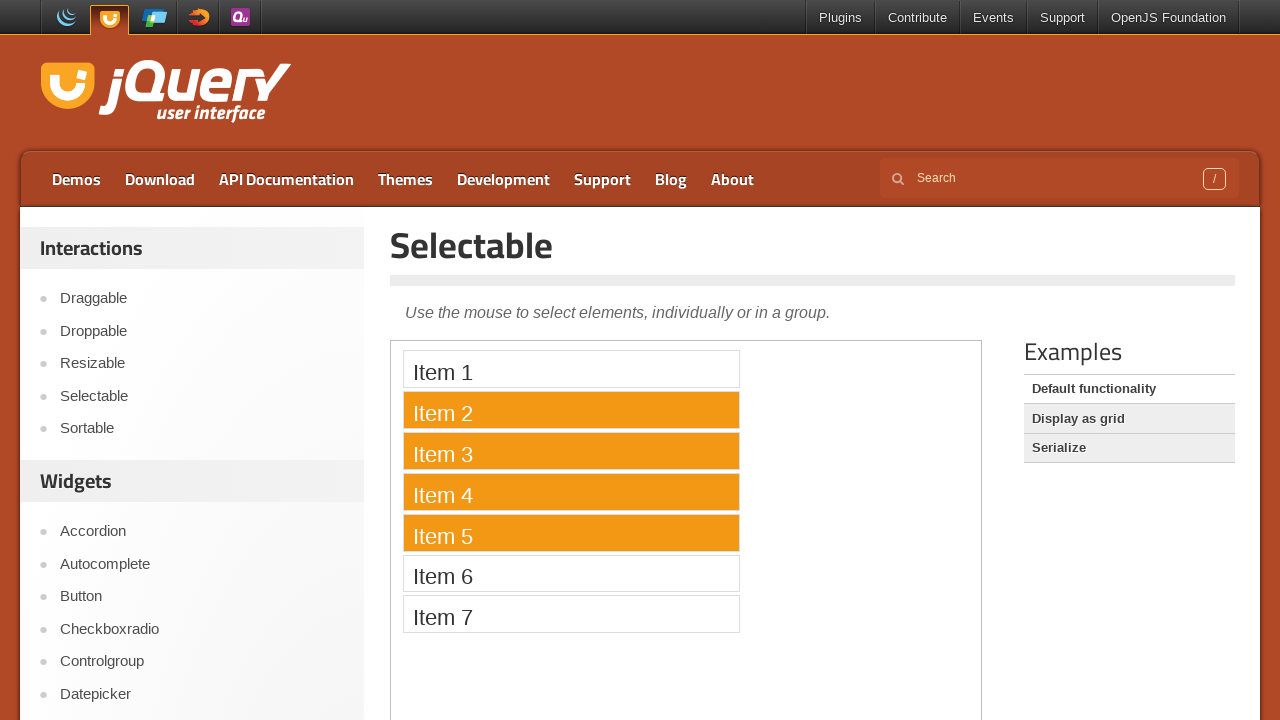

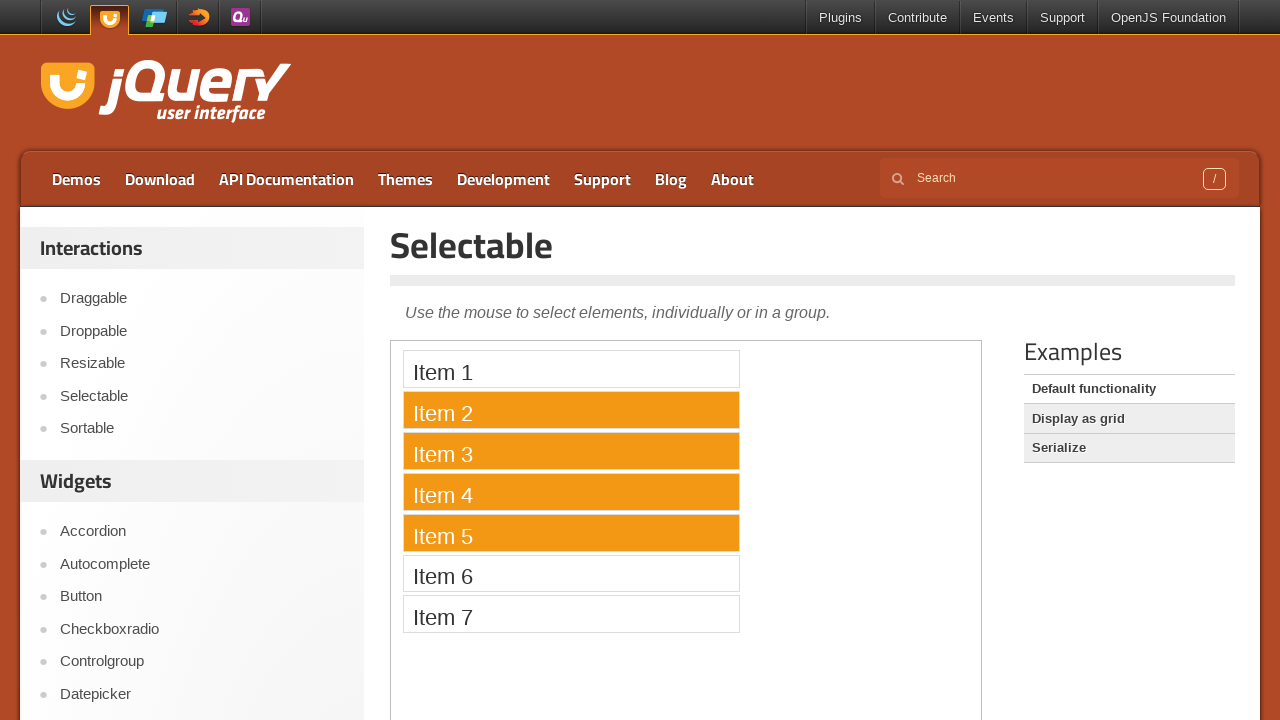